Tests that the Feed-A-Cat page has a Feed button

Starting URL: https://cs1632.appspot.com//

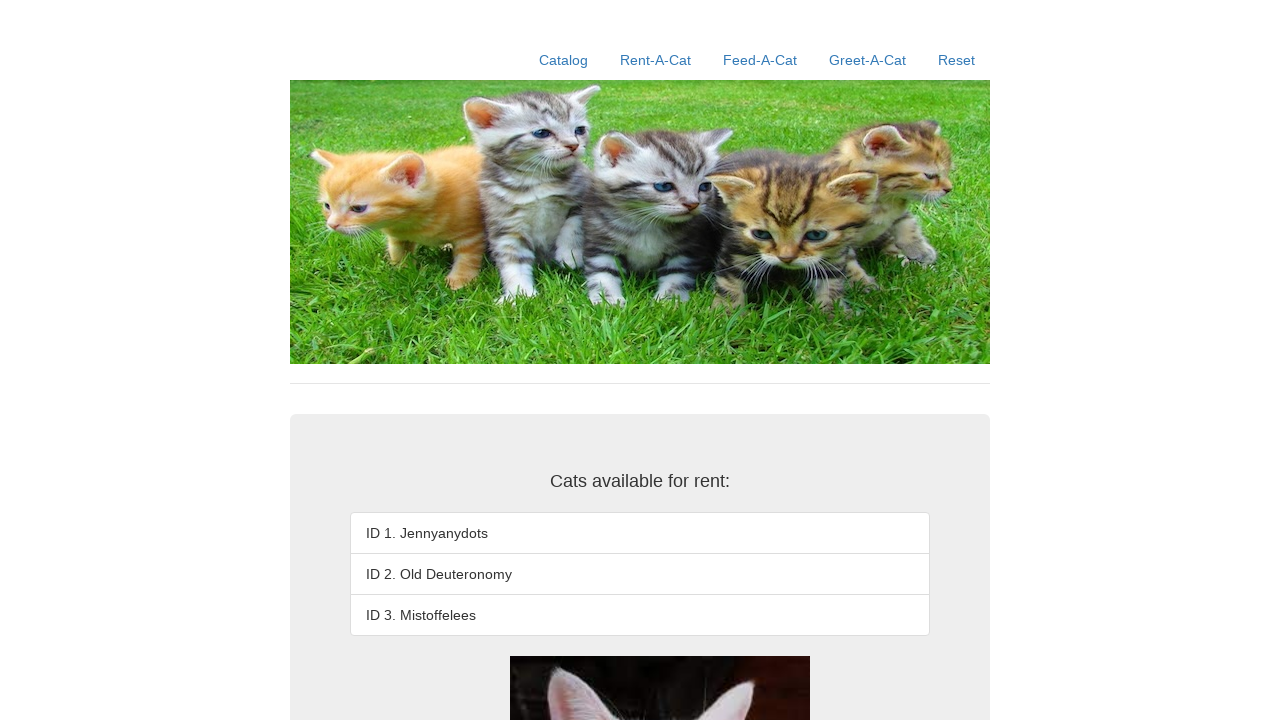

Set cookies to reset cat rental state
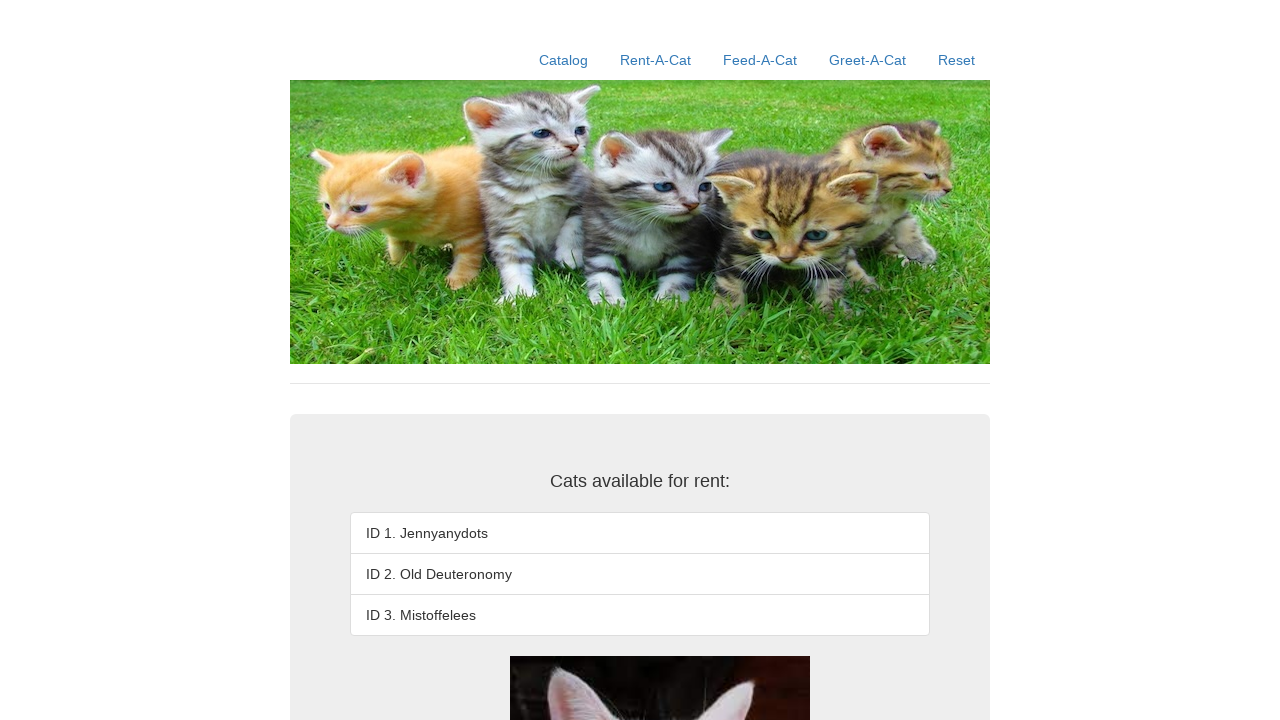

Clicked Feed-A-Cat link at (760, 60) on a:text('Feed-A-Cat')
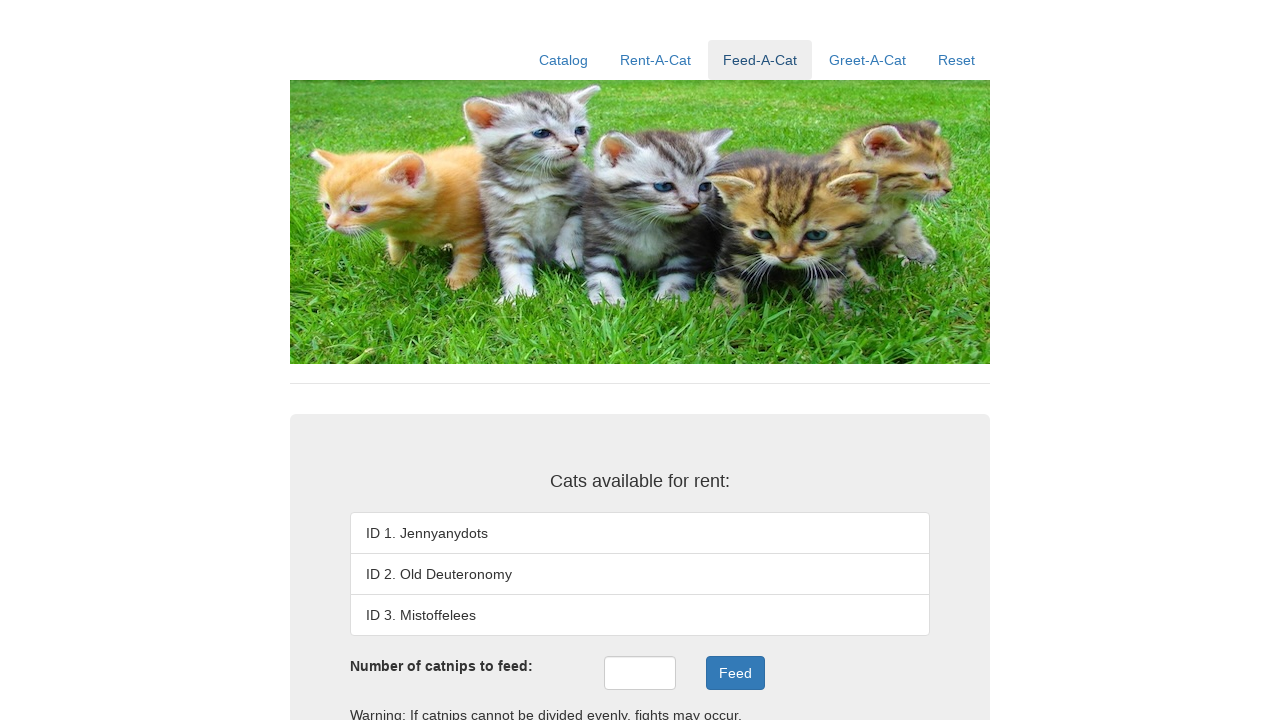

Feed button is present on the Feed-A-Cat page
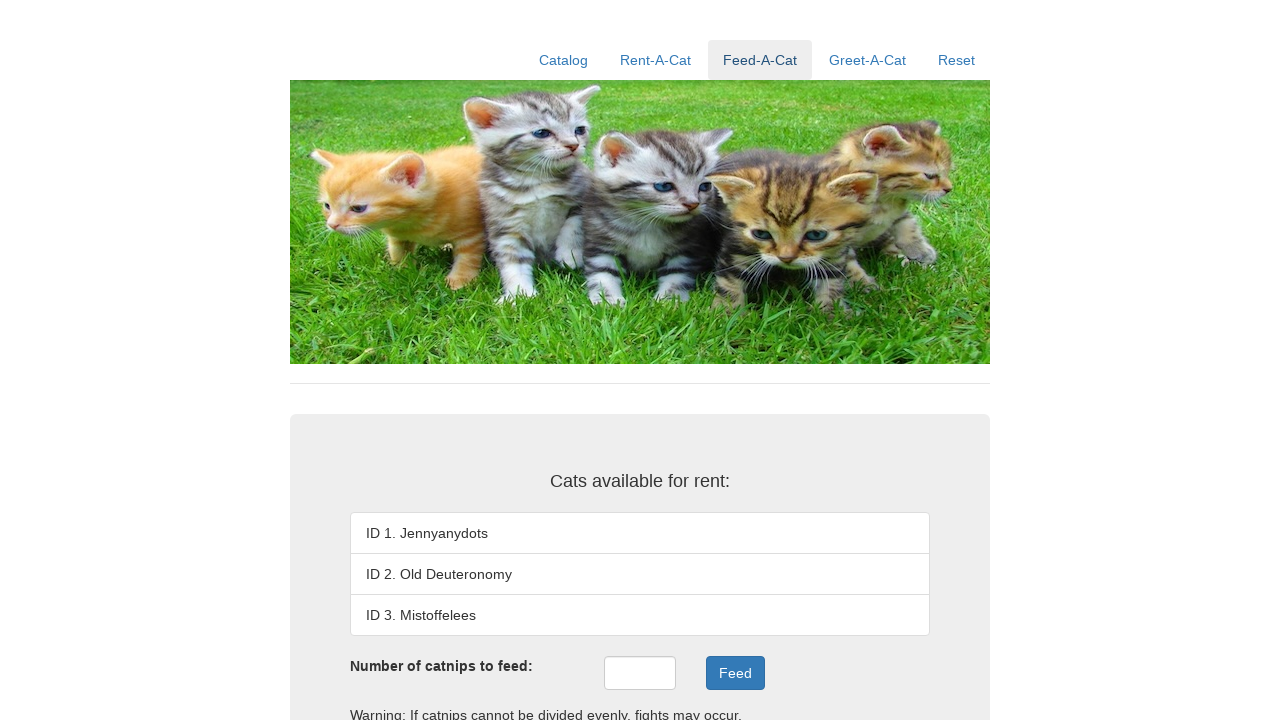

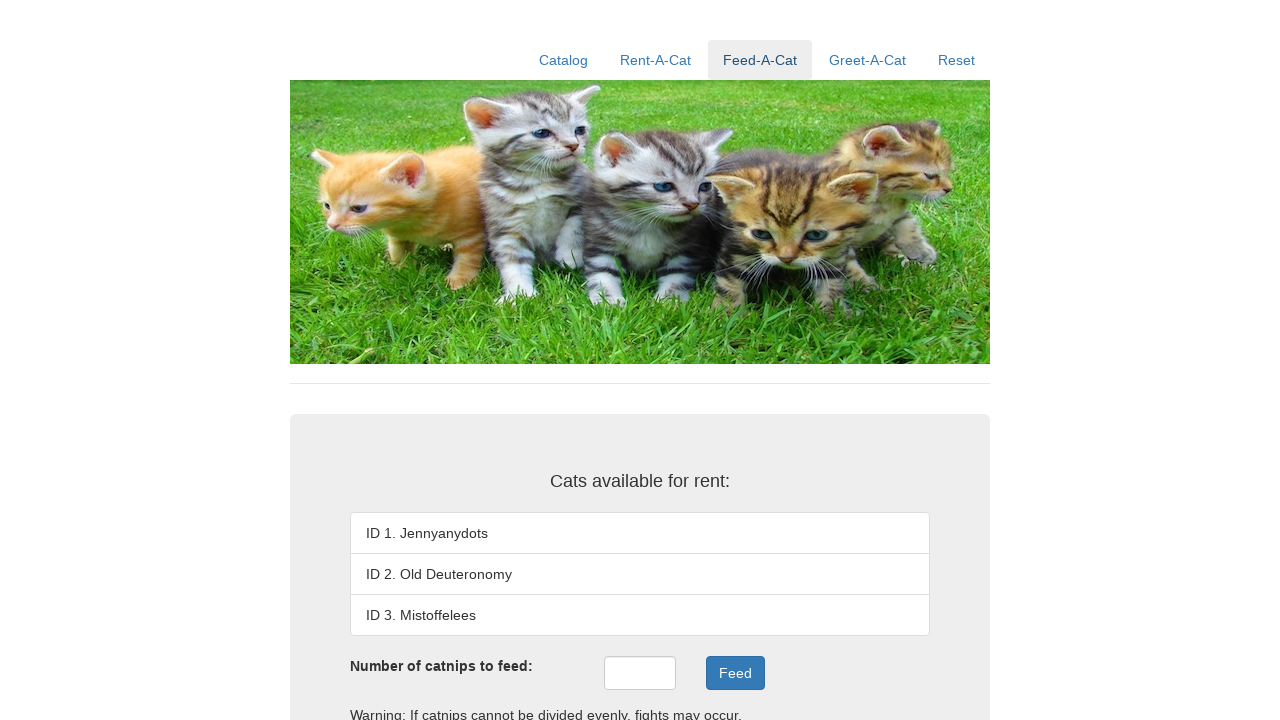